Tests hover functionality by hovering over an image to reveal hidden user profile link

Starting URL: https://the-internet.herokuapp.com/hovers

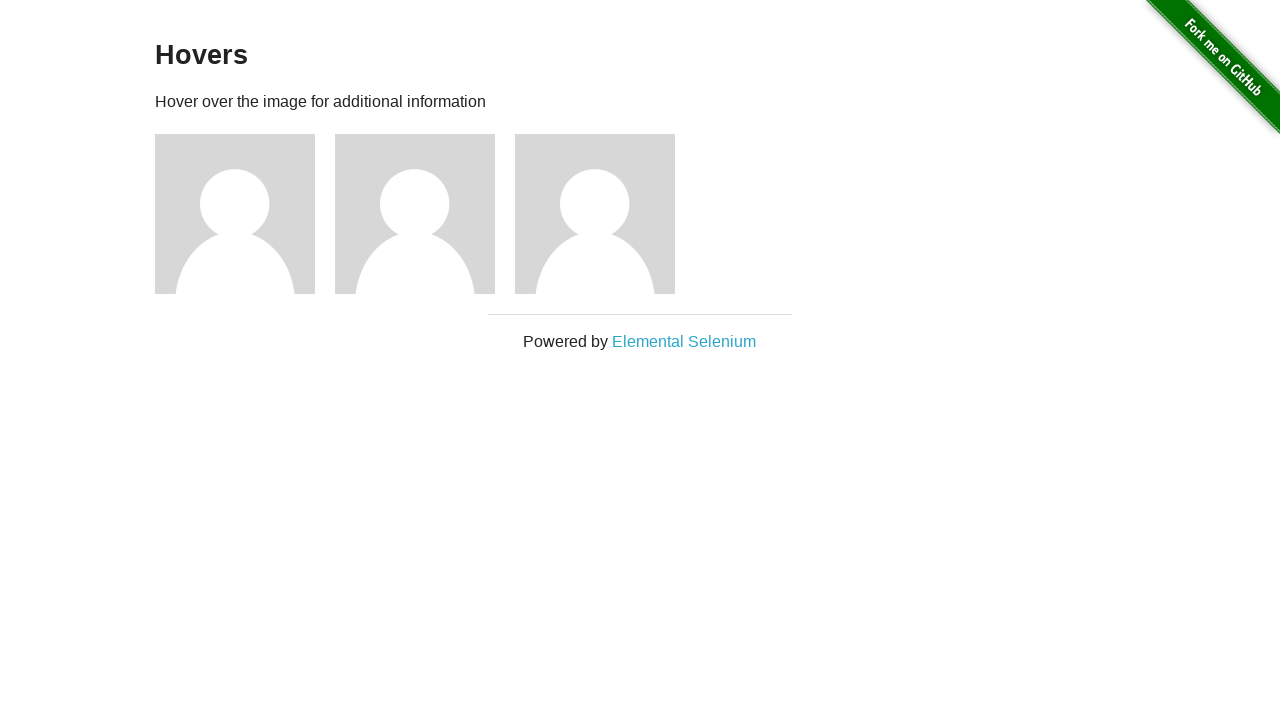

Waited for page to load (networkidle state)
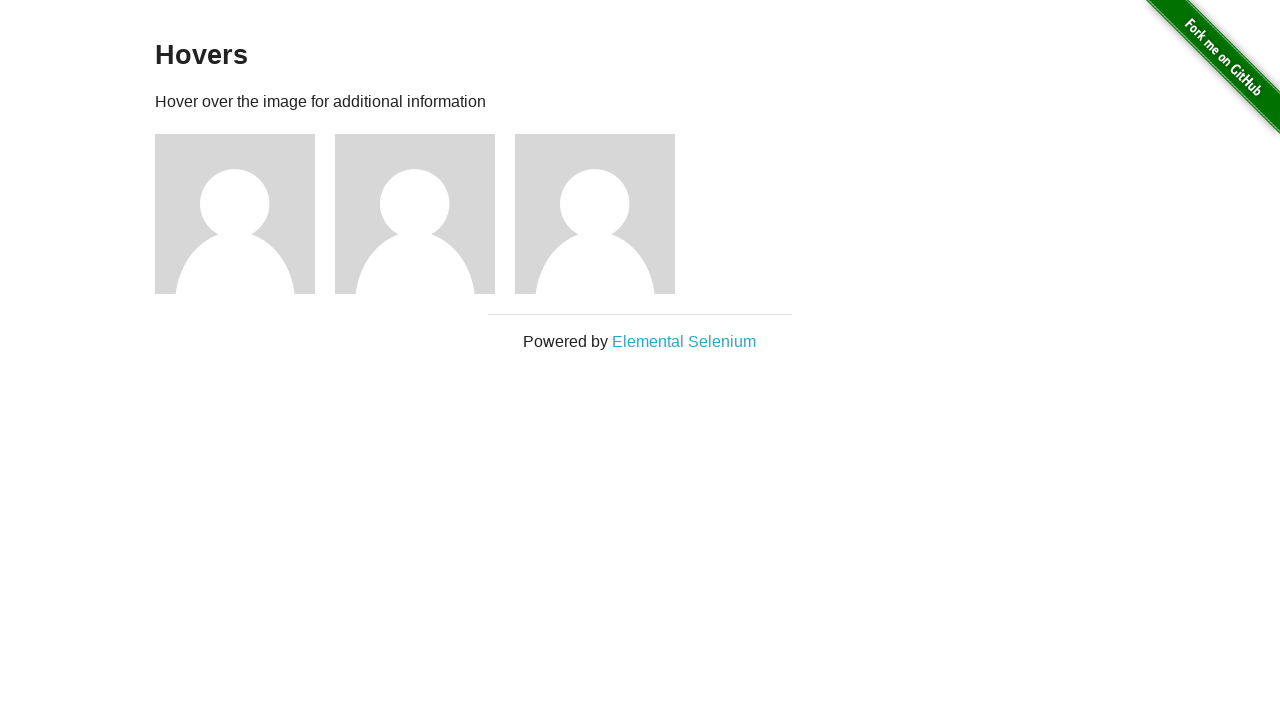

Verified user profile link is not visible before hover
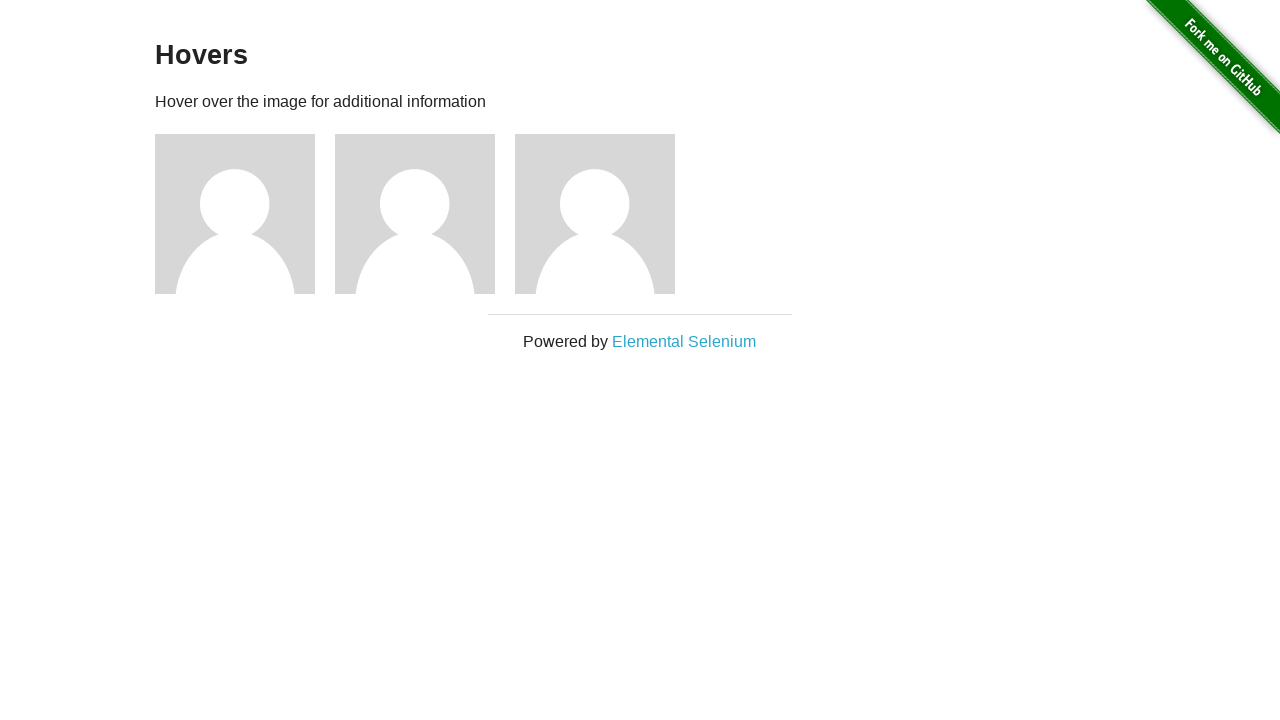

Hovered over the first figure image at (235, 214) on div.figure:nth-child(3) > img:nth-child(1)
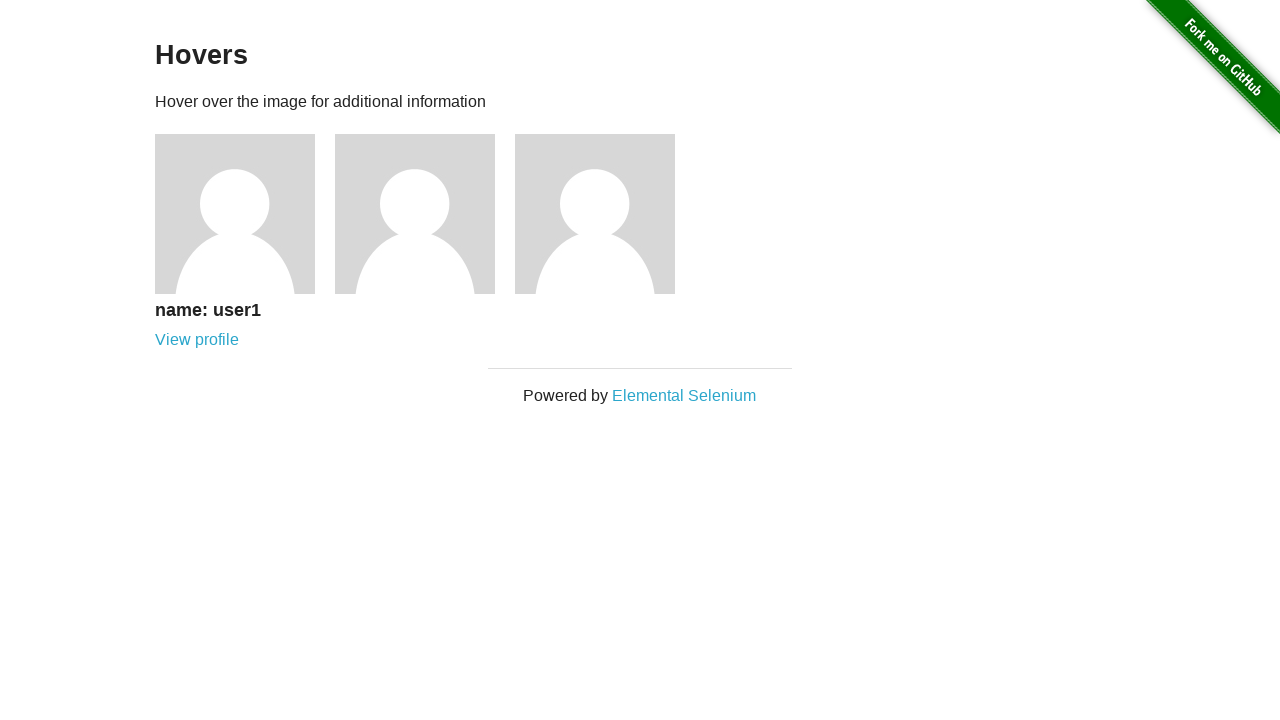

Verified user profile link is now visible after hover
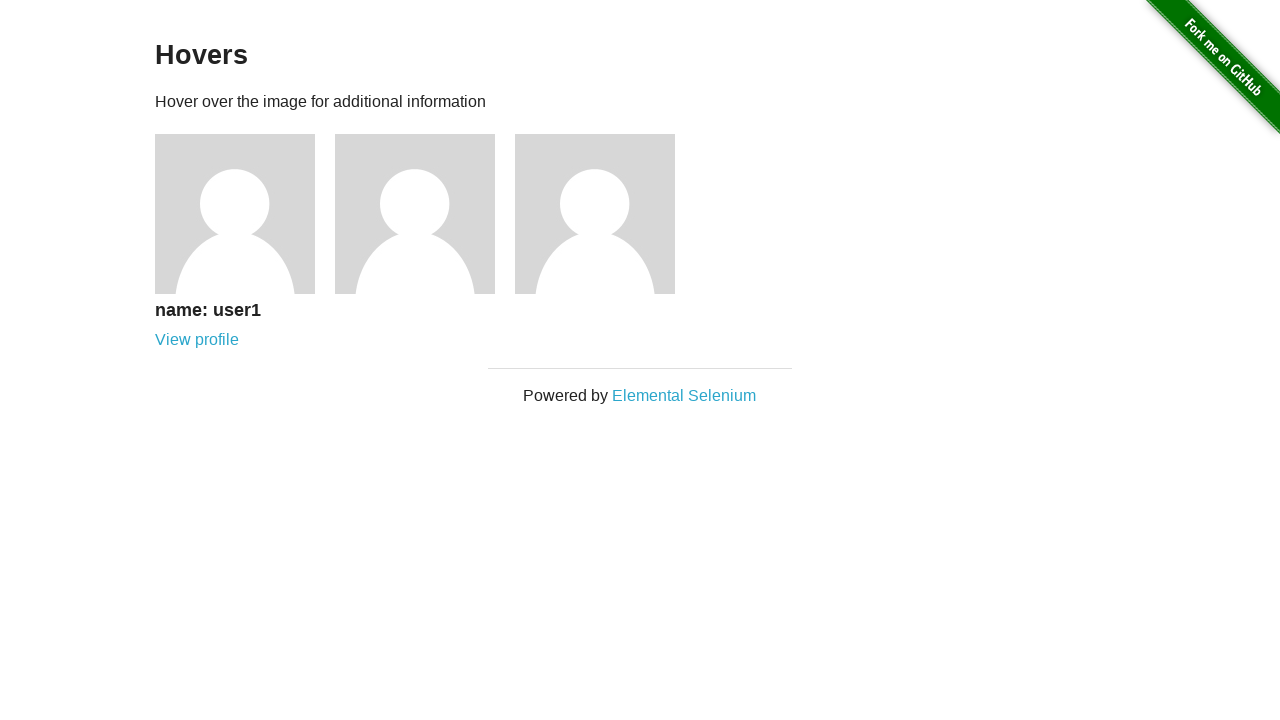

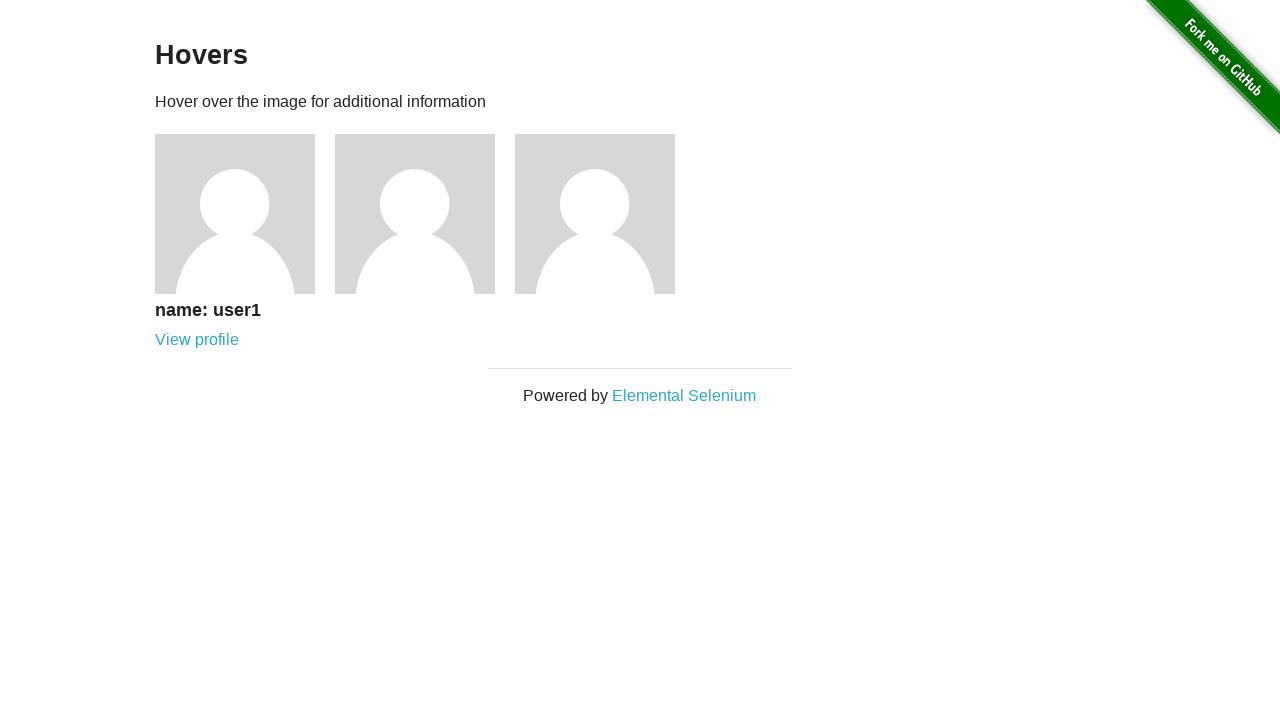